Tests adding a product to cart by navigating categories and clicking add to cart button

Starting URL: https://www.demoblaze.com

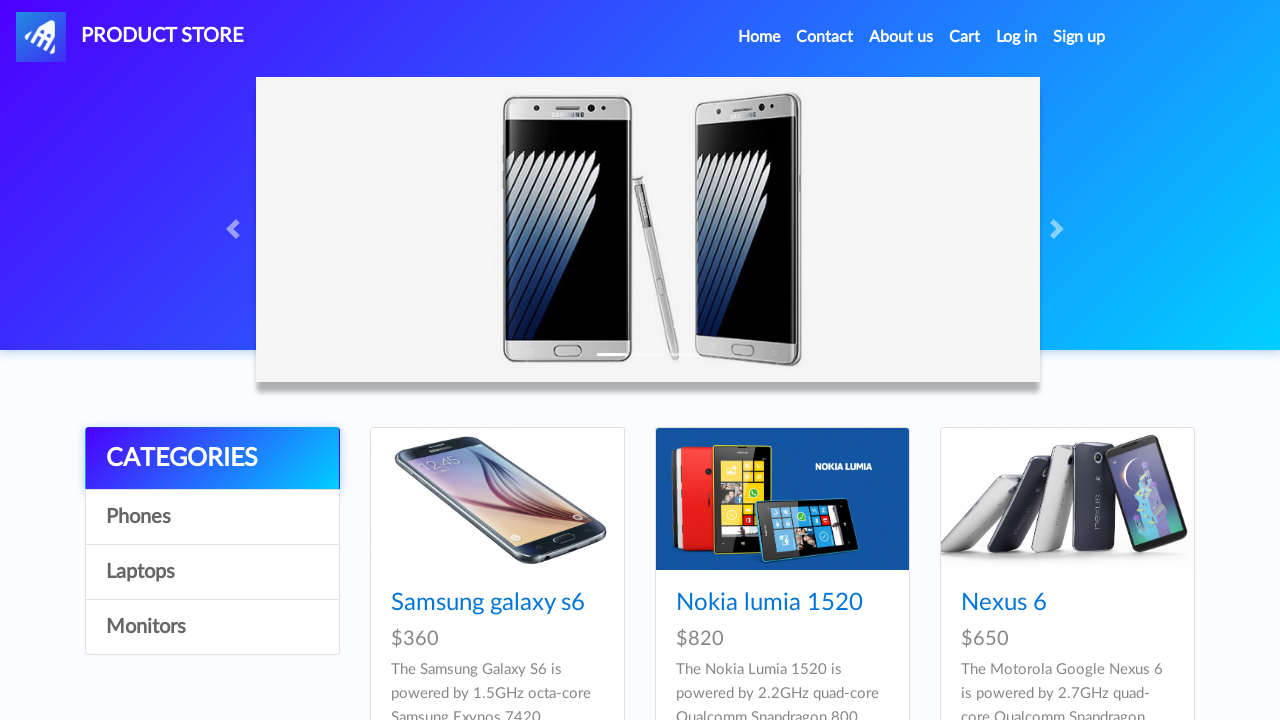

Clicked on category link (4th category) at (212, 627) on div.list-group a:nth-child(4)
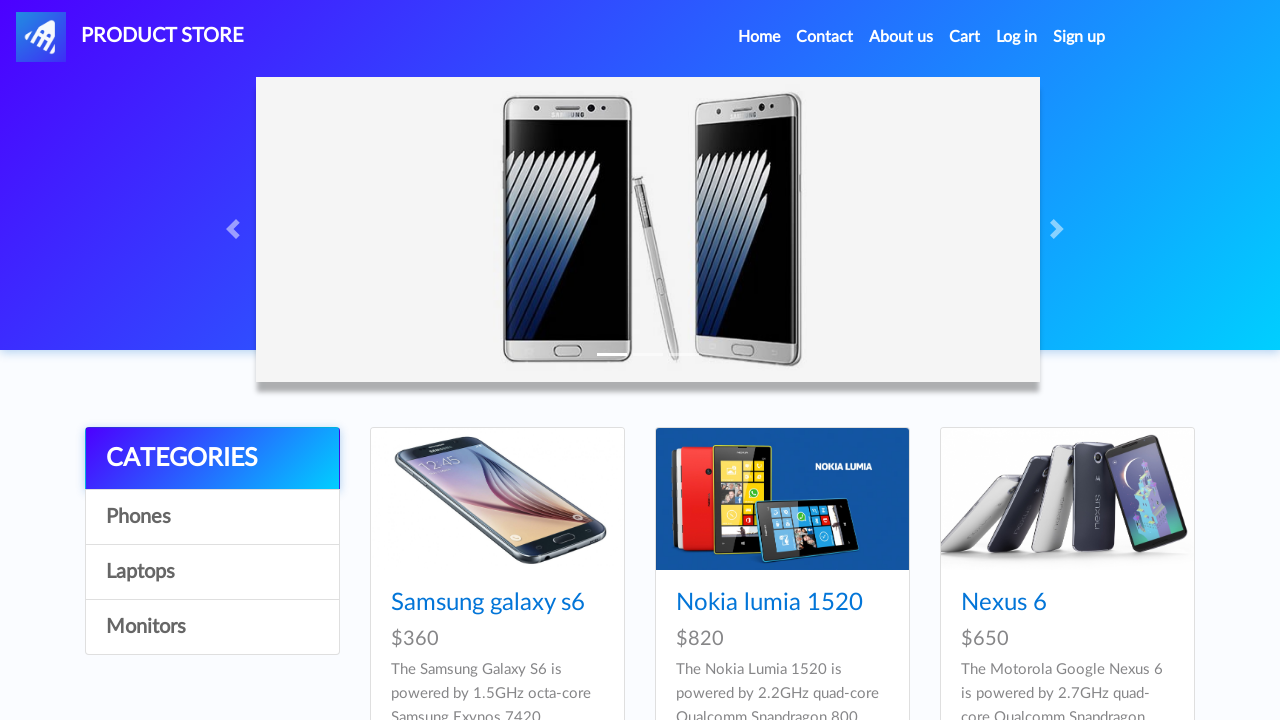

Waited for product links to load
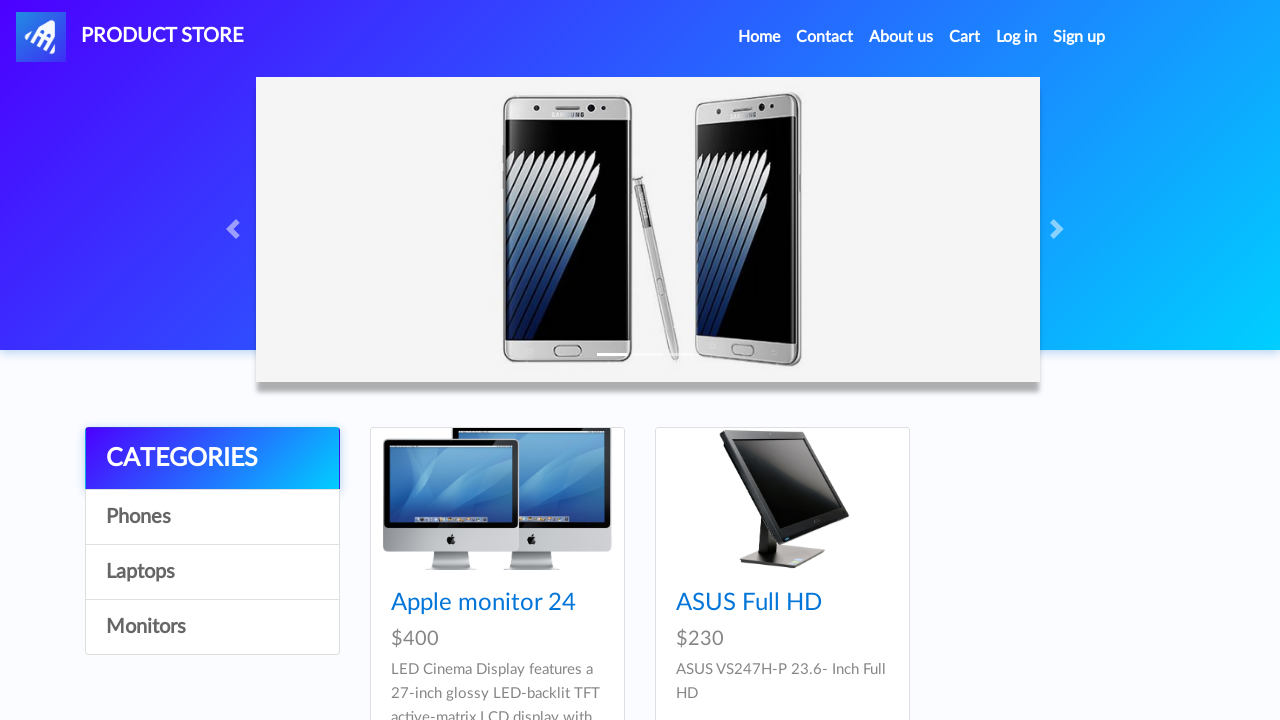

Clicked on first product in category at (484, 603) on div.card-block h4 a >> nth=0
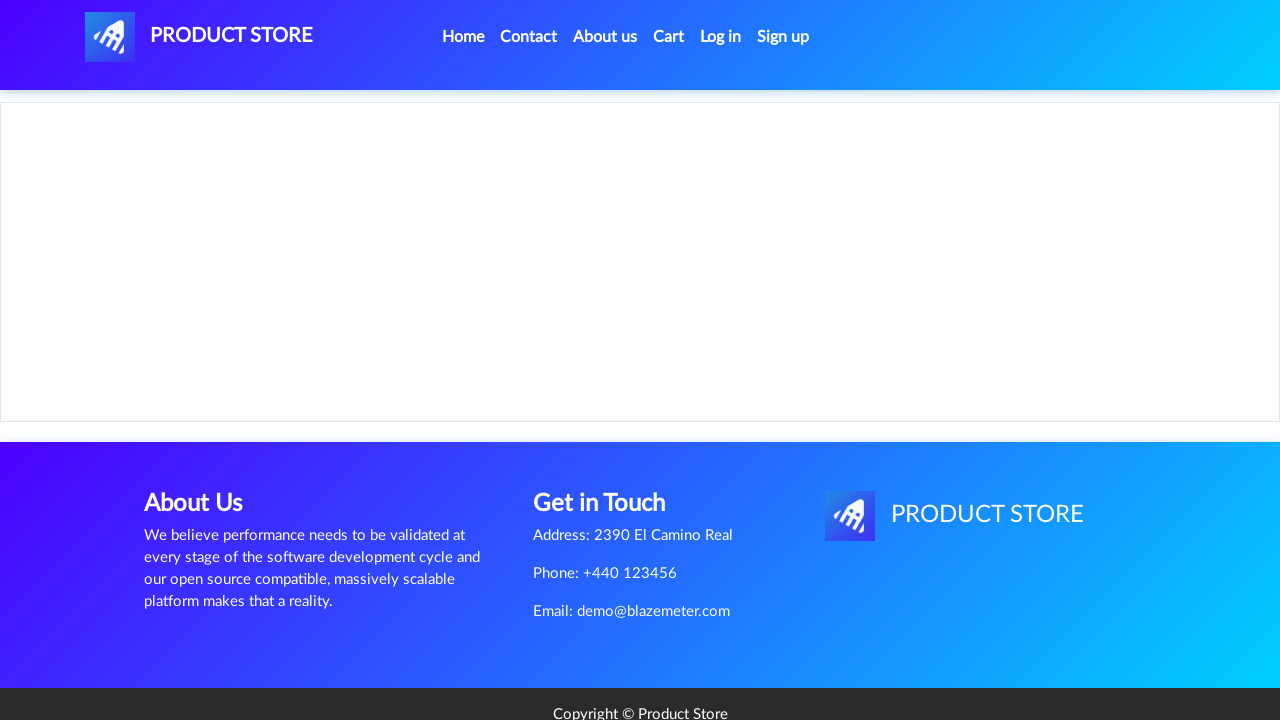

Waited for Add to cart button to appear
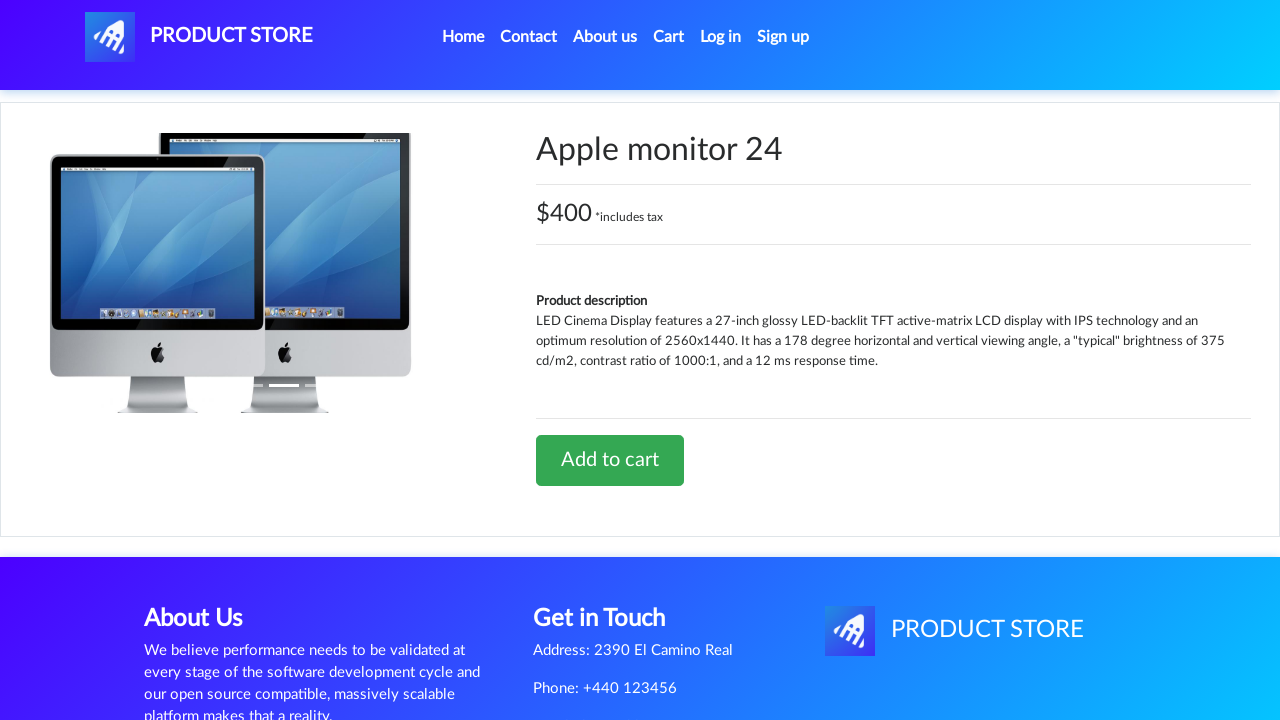

Clicked Add to cart button to add product to cart at (610, 460) on a.btn-success:text('Add to cart')
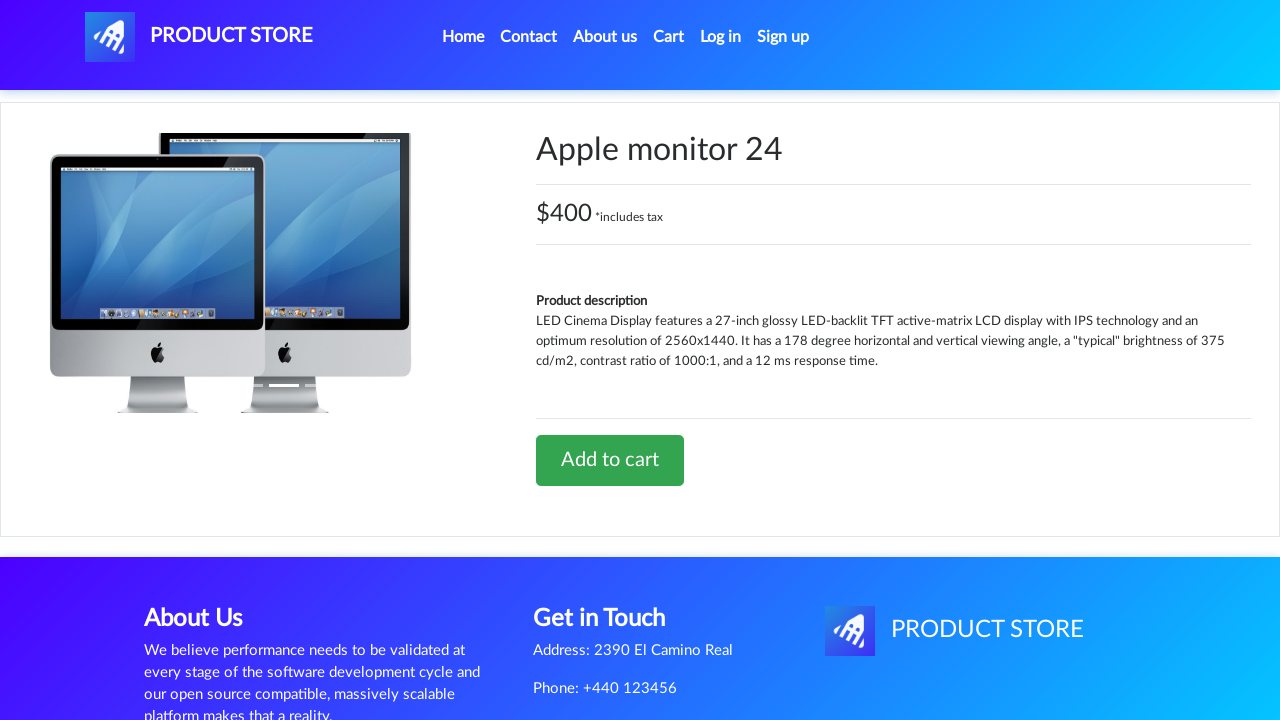

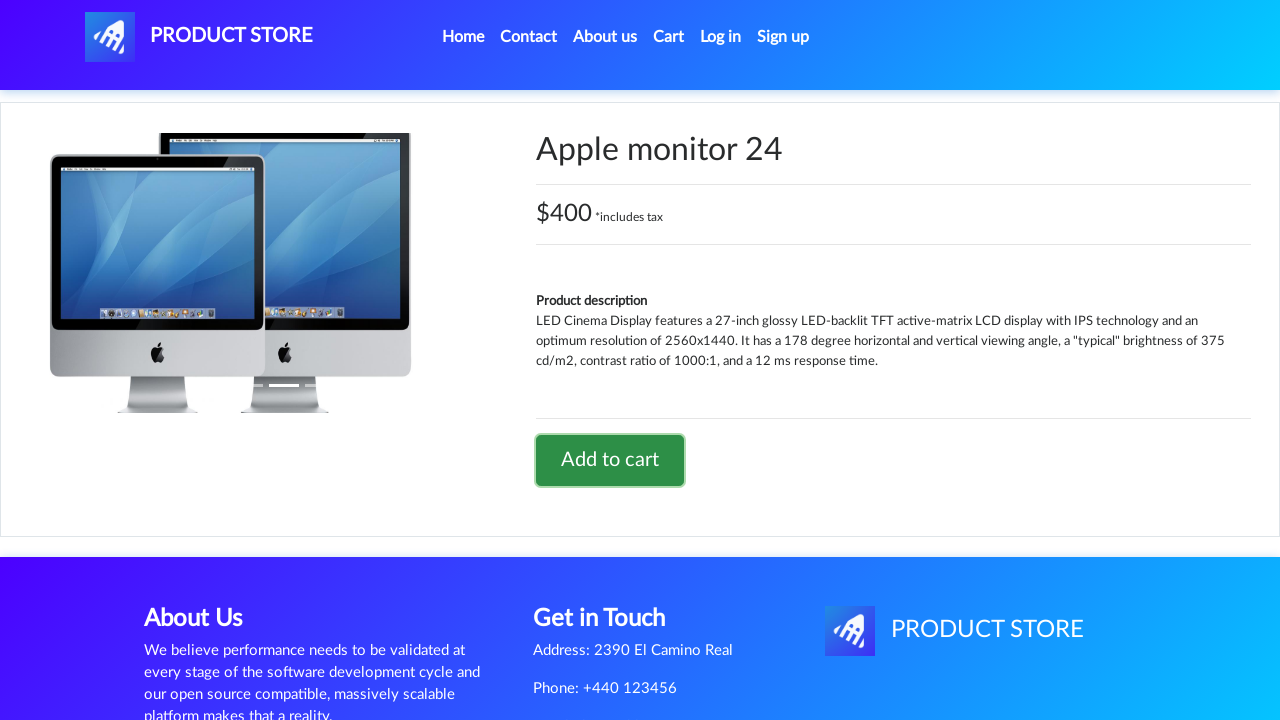